Tests single-select dropdown by selecting an option and verifying the selection

Starting URL: https://getbootstrap.com/docs/5.0/forms/select/

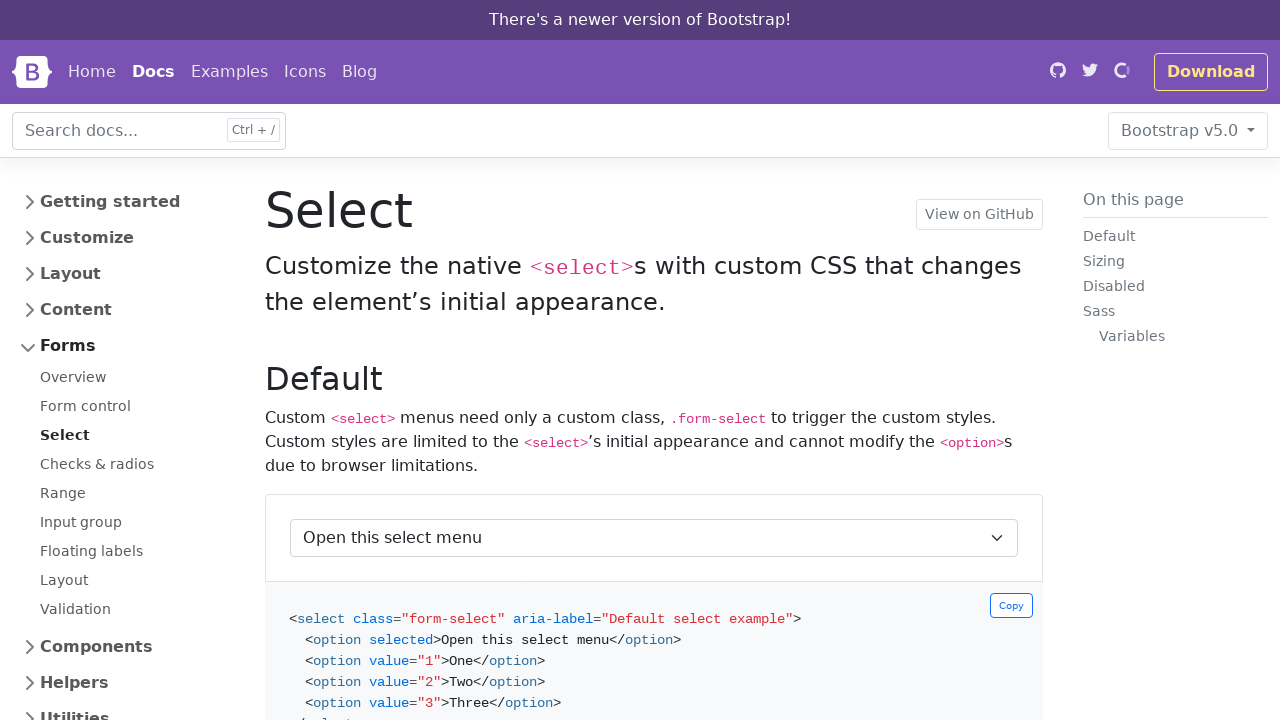

Waited for select element to be visible
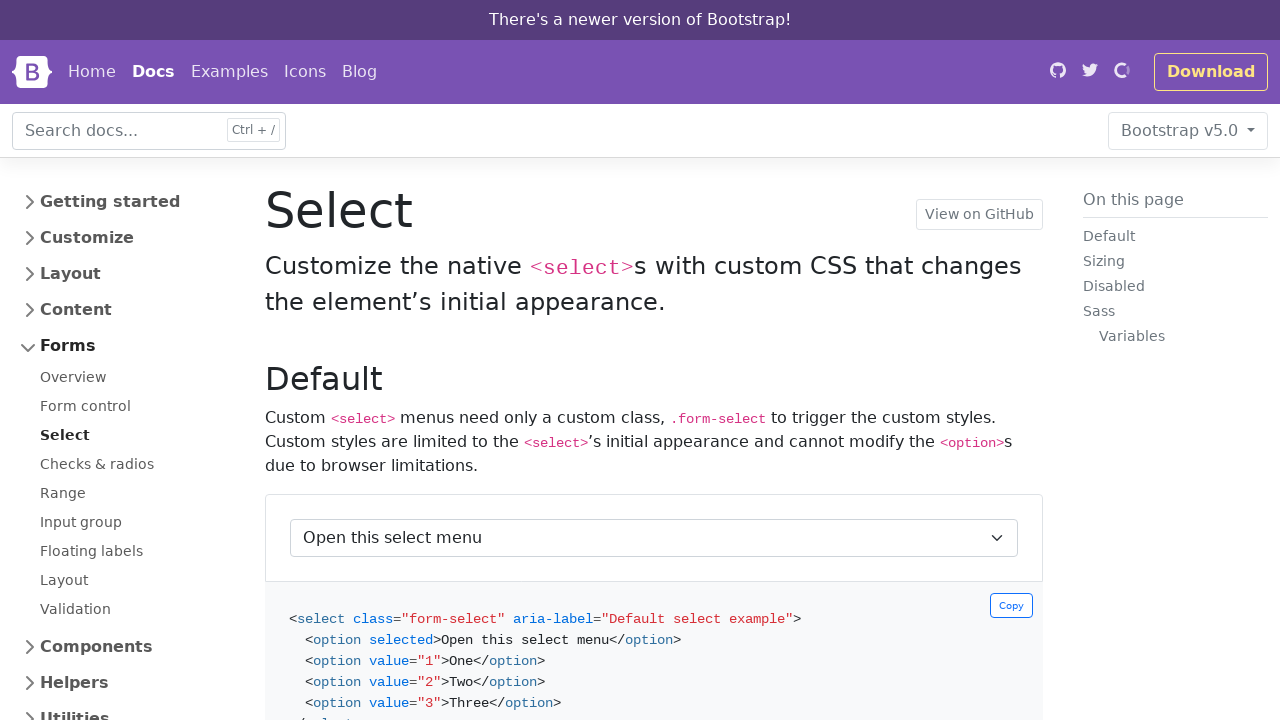

Located the first select element with class form-select
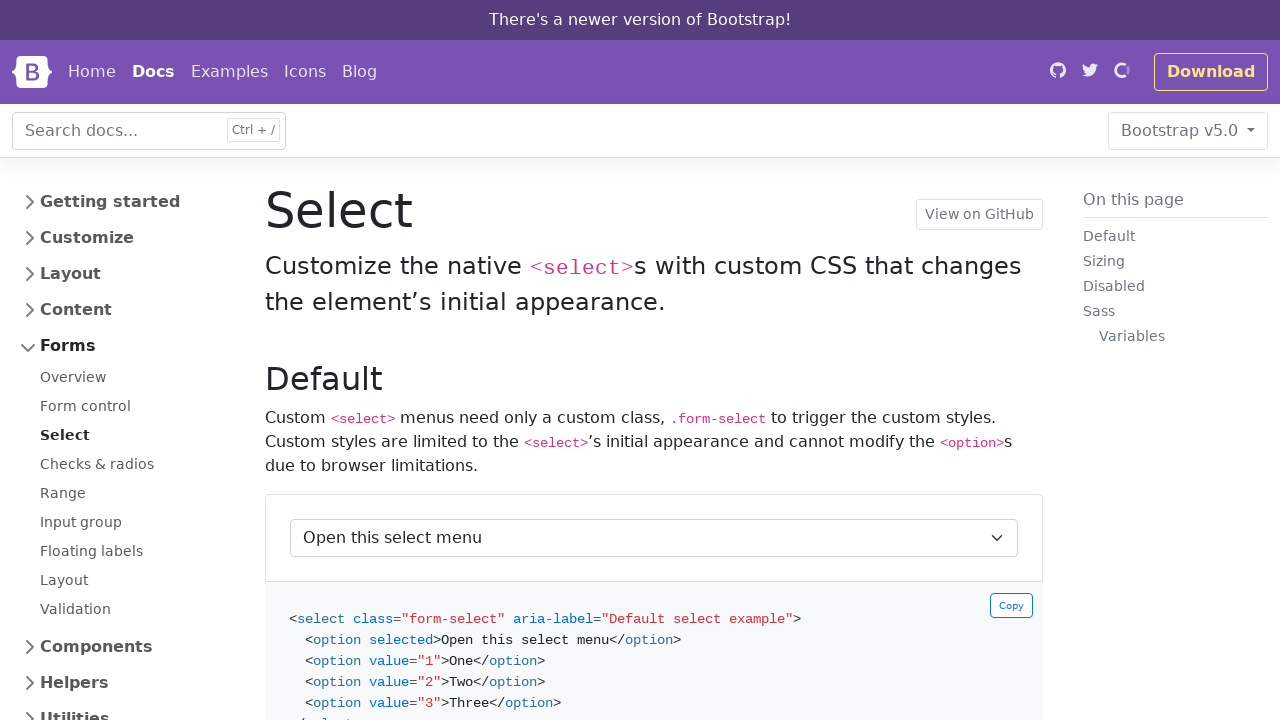

Selected 'Two' option from the dropdown on select.form-select >> nth=0
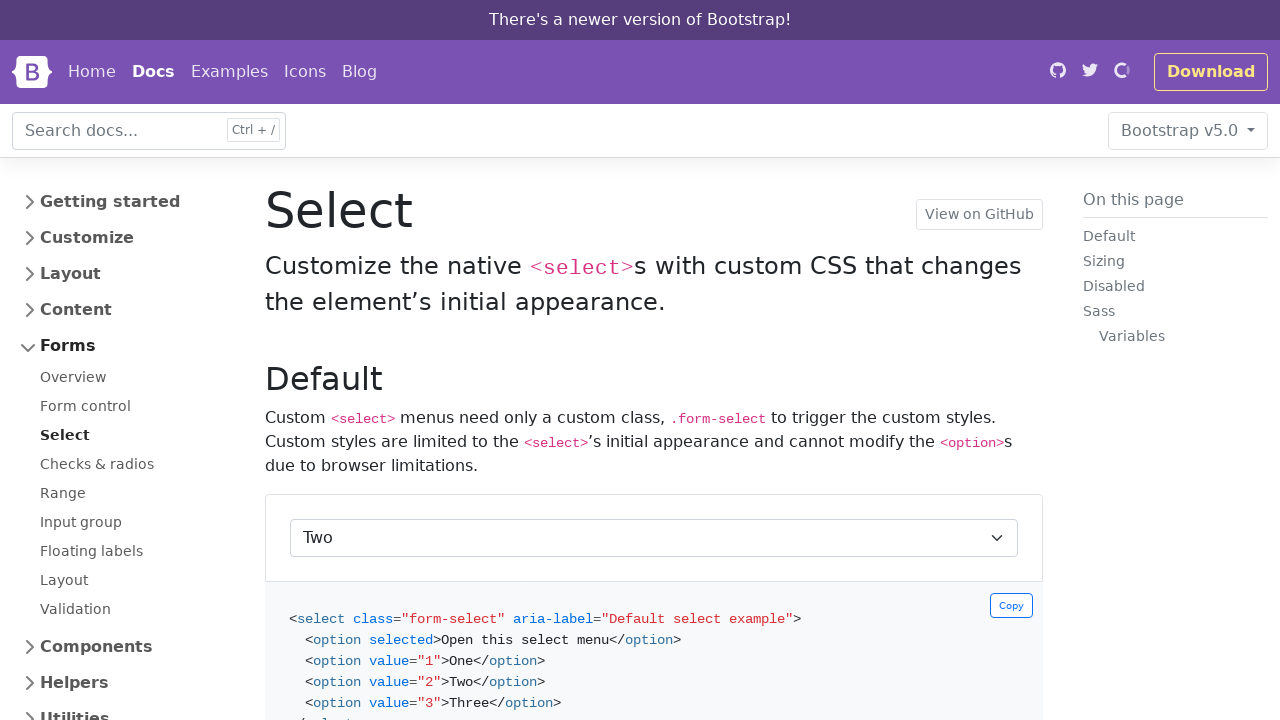

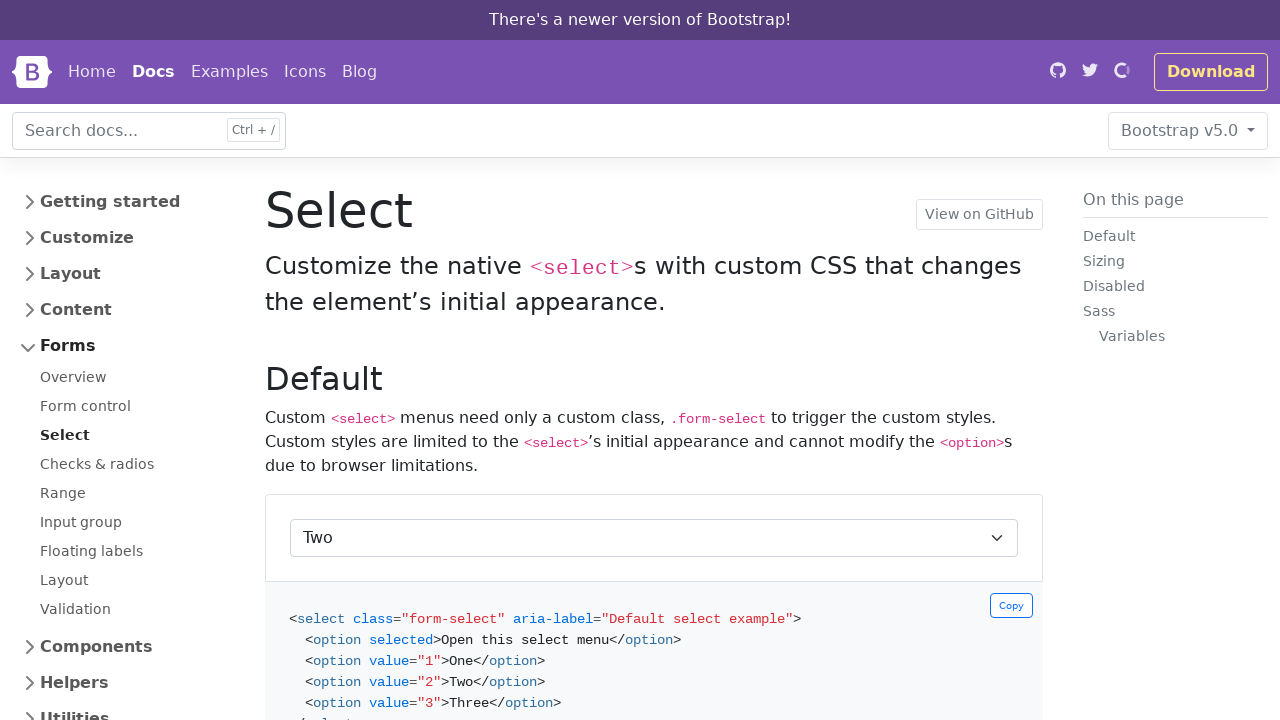